Tests dropdown selection functionality by selecting options from single-select and multi-select dropdowns using different selection methods

Starting URL: https://www.hyrtutorials.com/p/html-dropdown-elements-practice.html

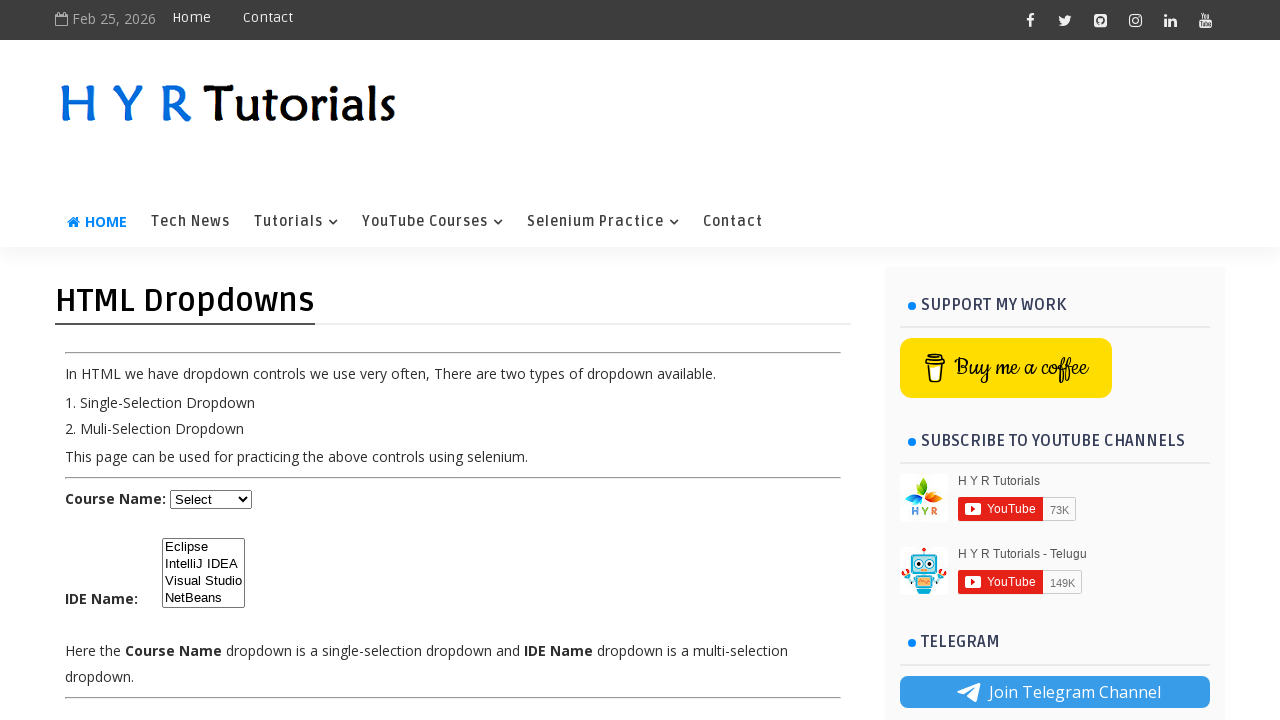

Selected course dropdown option by index 1 on #course
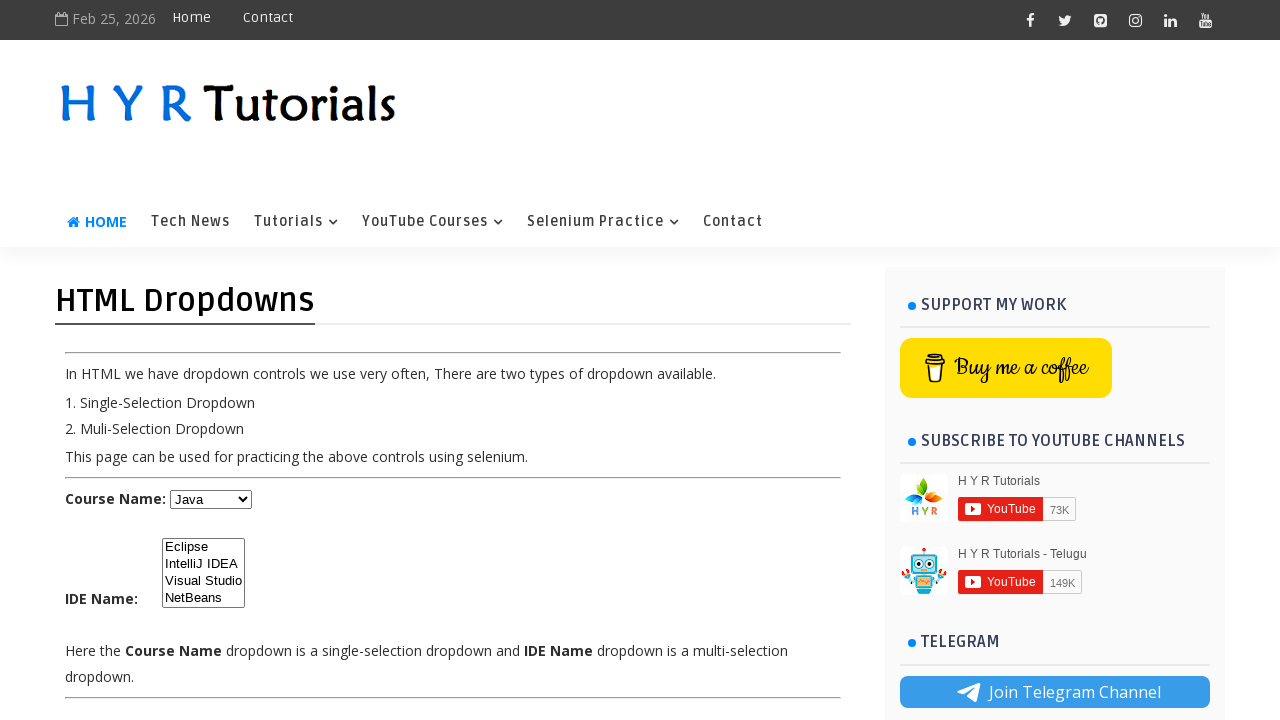

Selected course dropdown option by value 'net' on #course
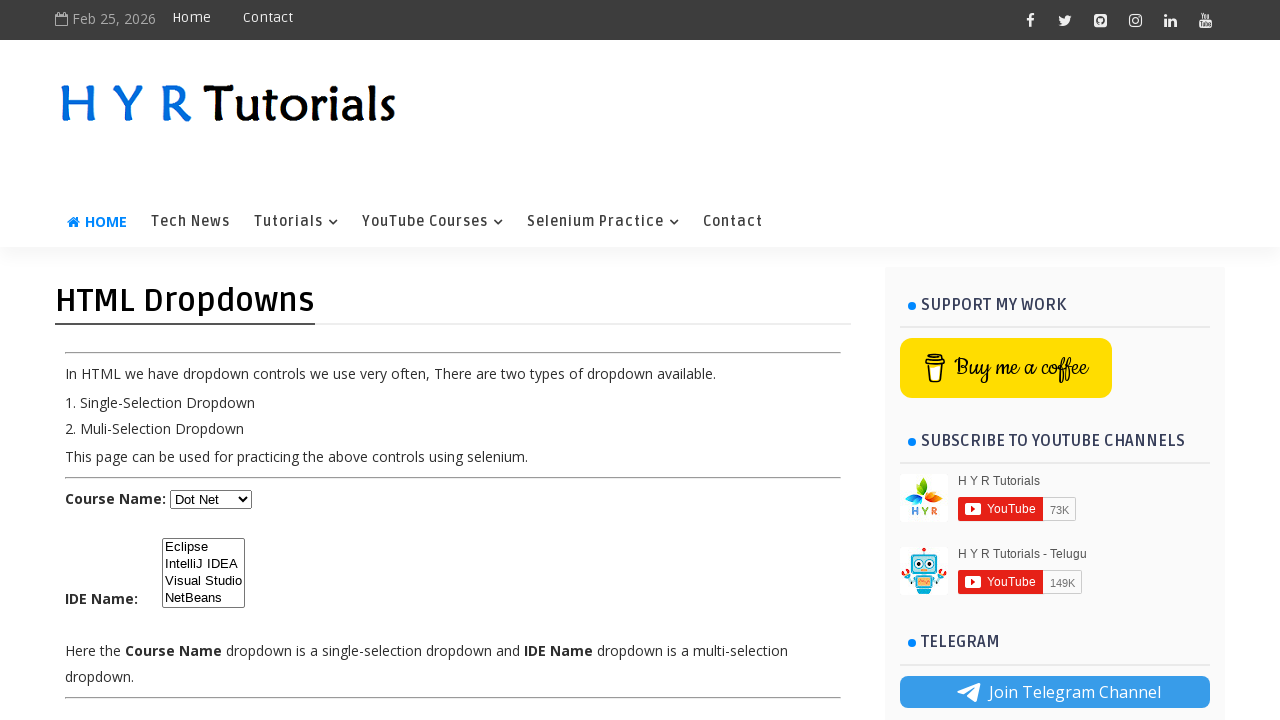

Selected course dropdown option 'Javascript' by visible text on #course
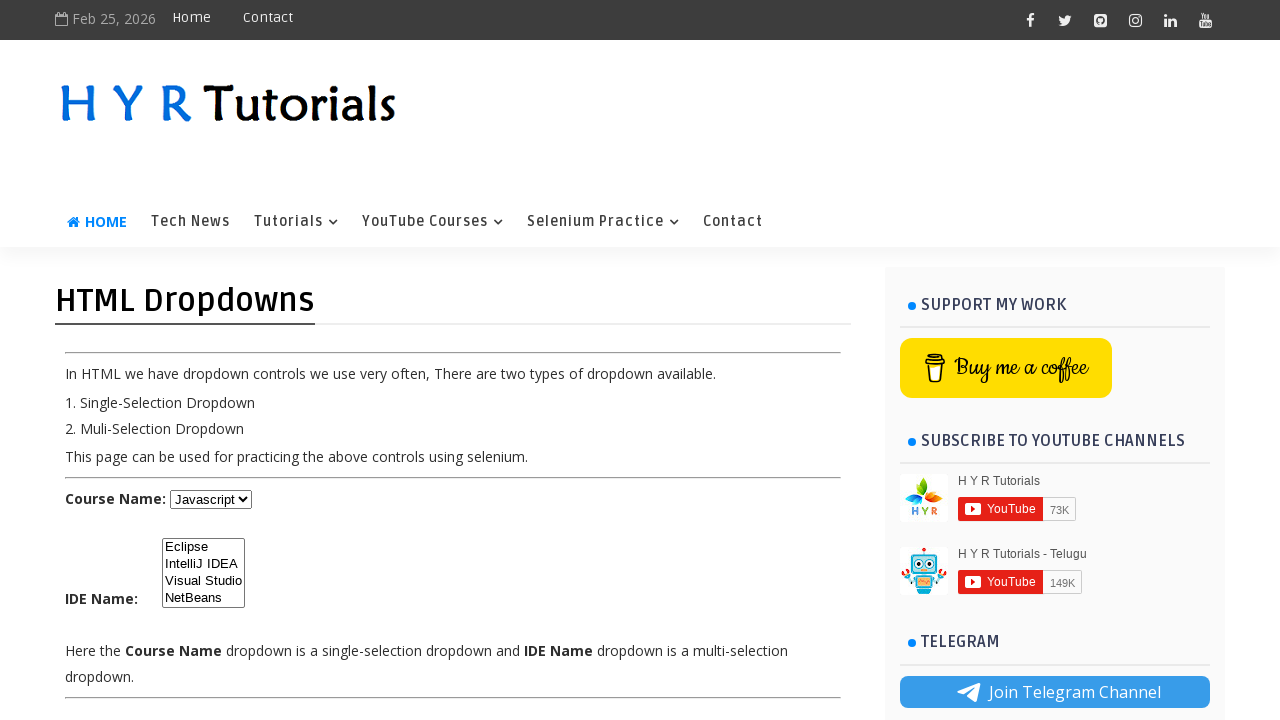

Selected IDE multi-select dropdown option by index 0 on #ide
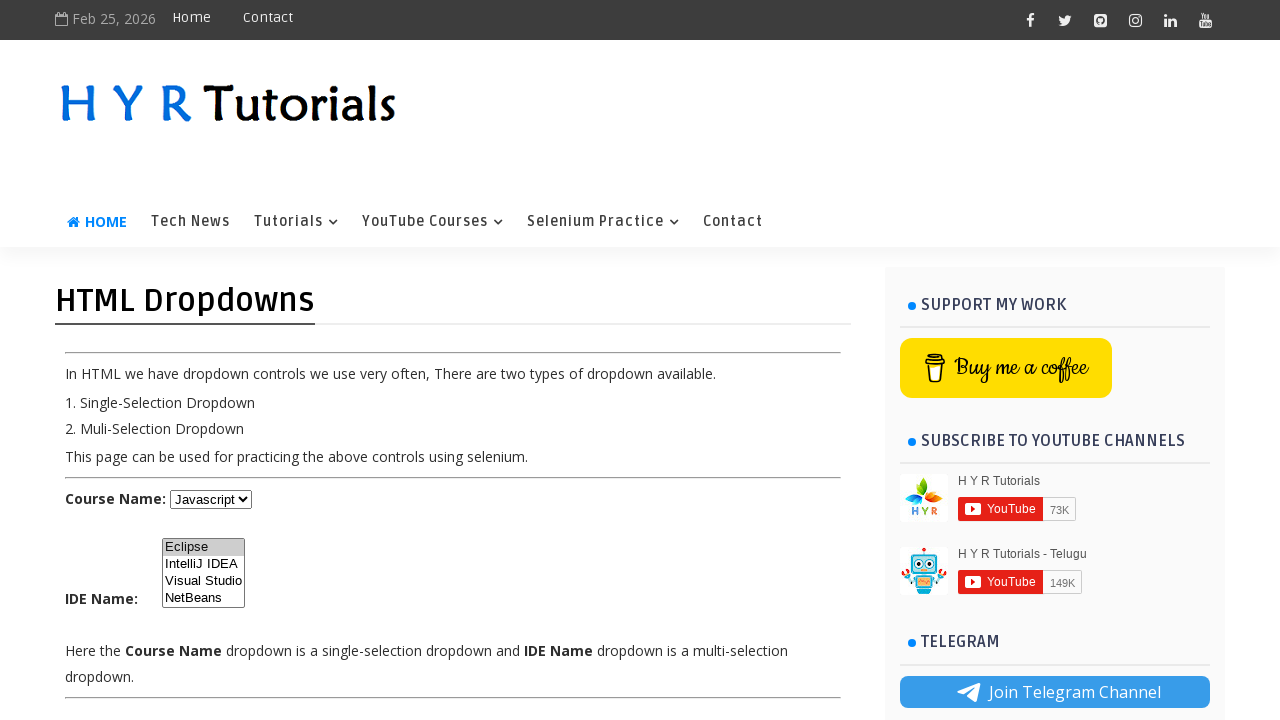

Selected IDE multi-select dropdown option by value 'ij' on #ide
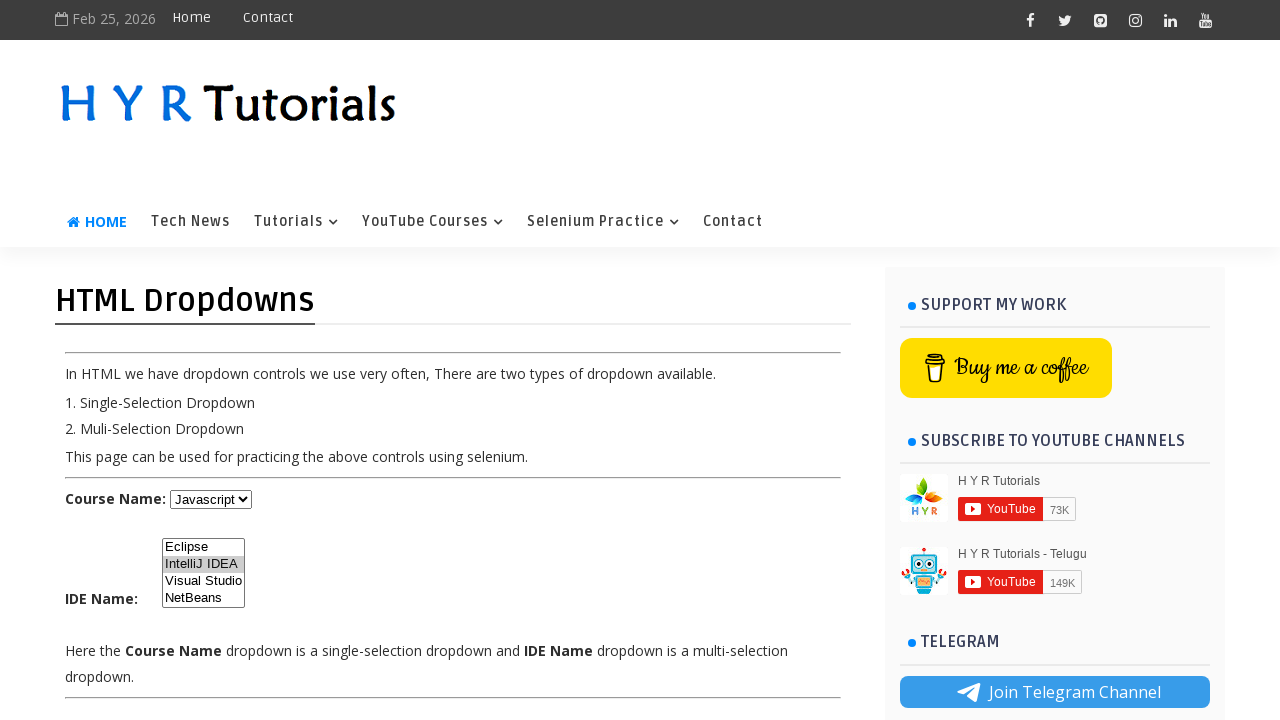

Selected IDE multi-select dropdown option 'NetBeans' by visible text on #ide
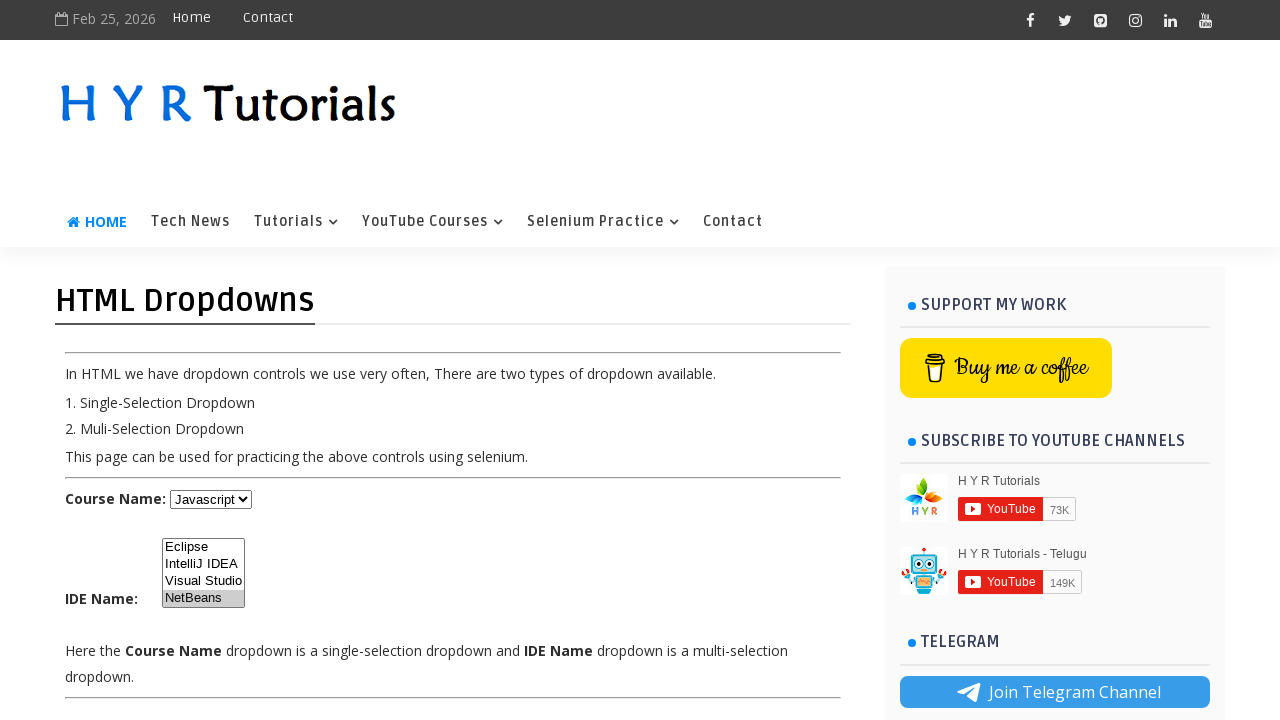

Retrieved currently selected values from IDE multi-select dropdown
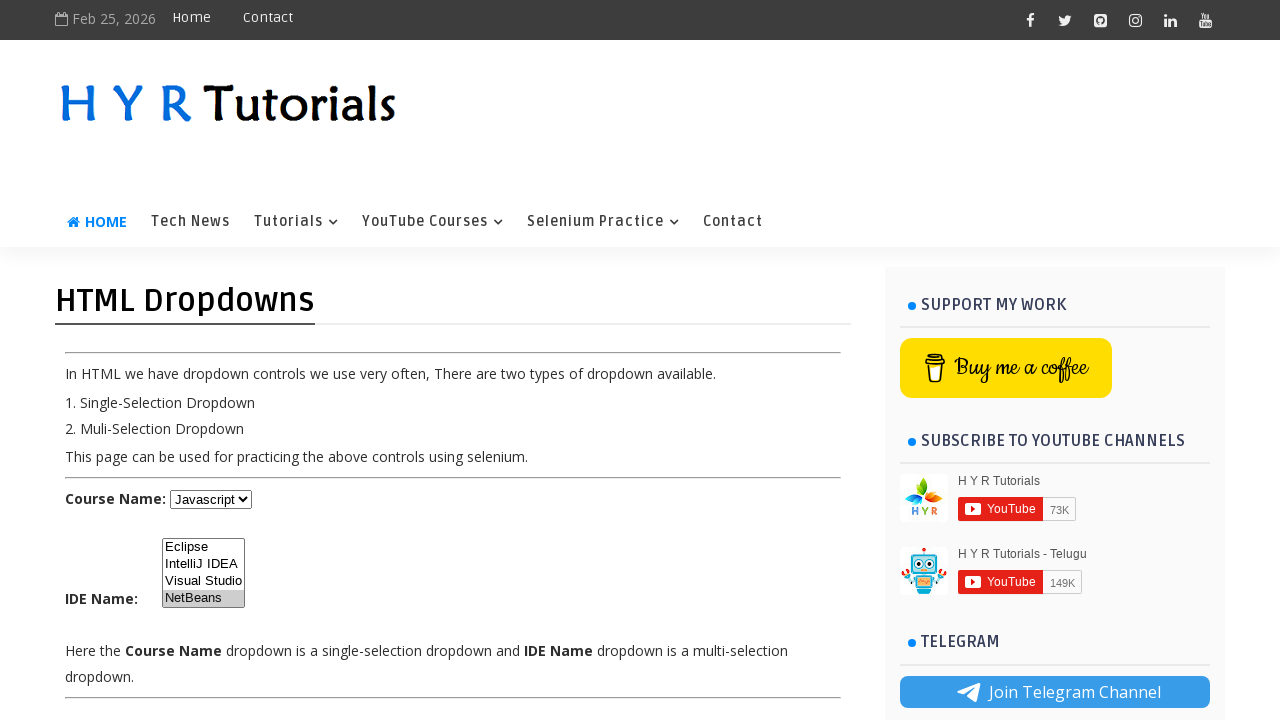

Updated IDE multi-select dropdown with deselected values on #ide
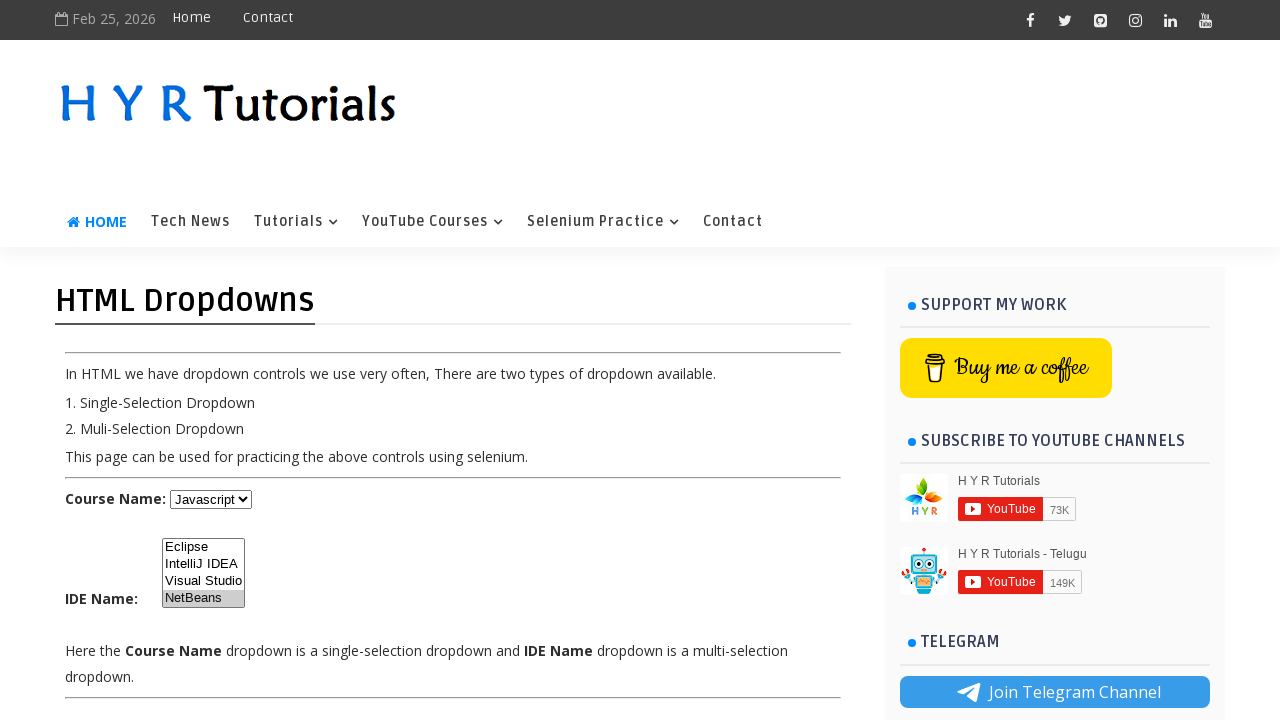

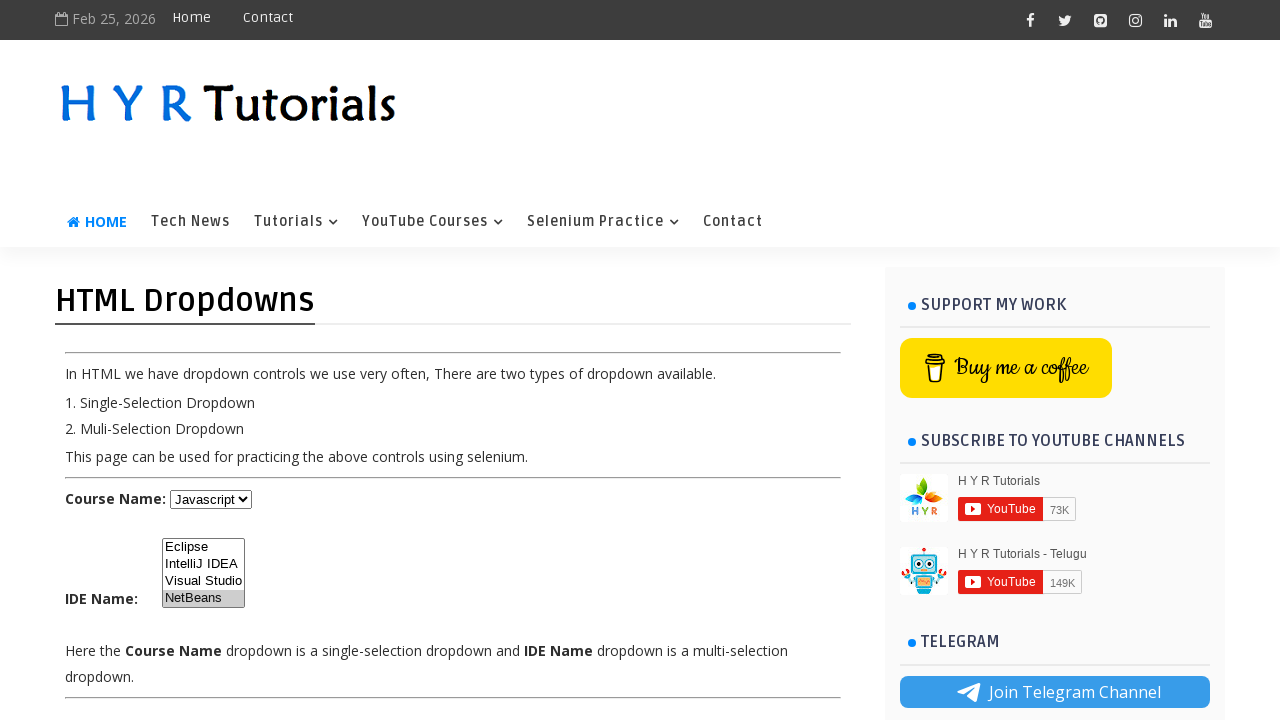